Tests the small modal dialog by clicking the "Small modal" button, verifying the modal content appears, then closing it.

Starting URL: https://demoqa.com/modal-dialogs

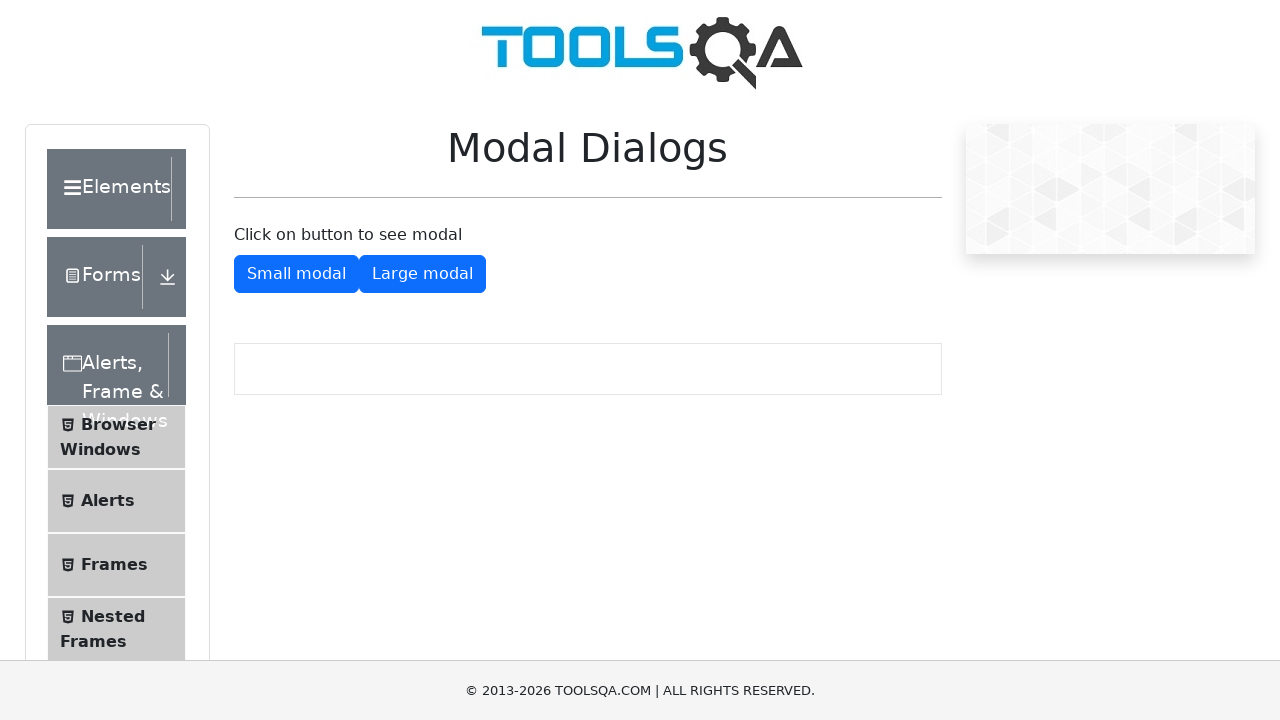

Clicked 'Small modal' button at (296, 274) on internal:role=button[name="Small modal"i]
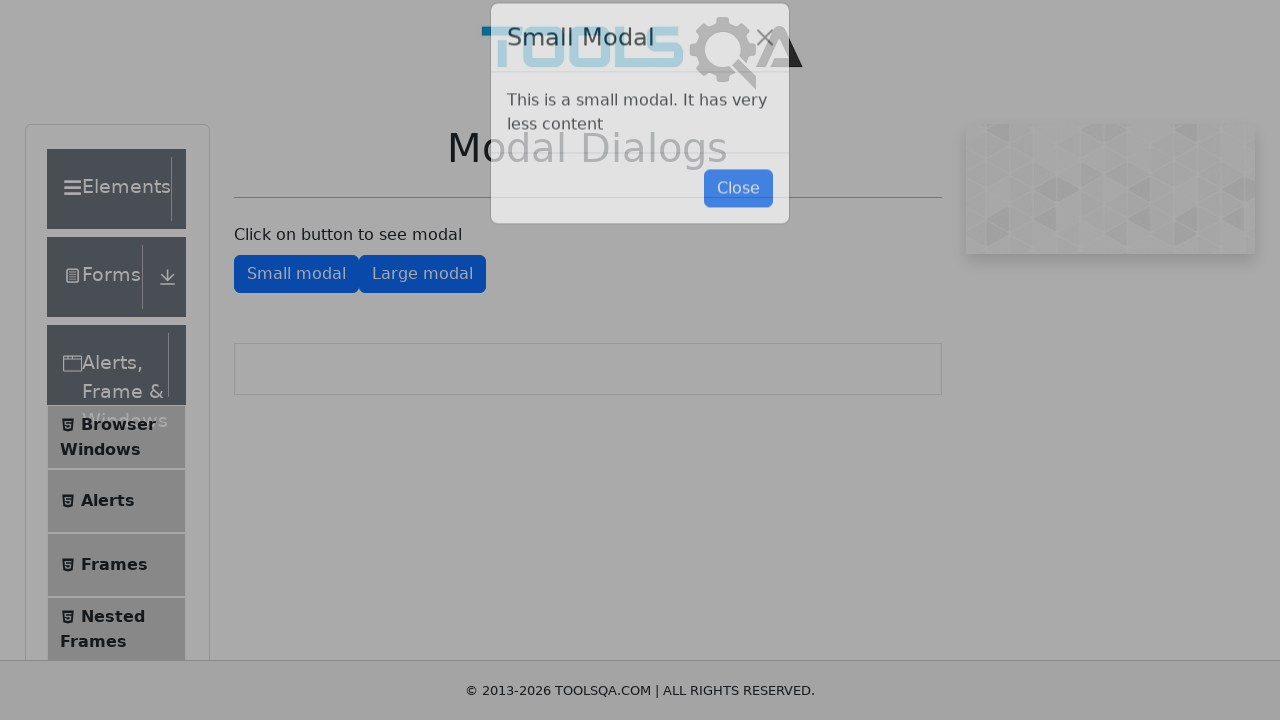

Small Modal title appeared
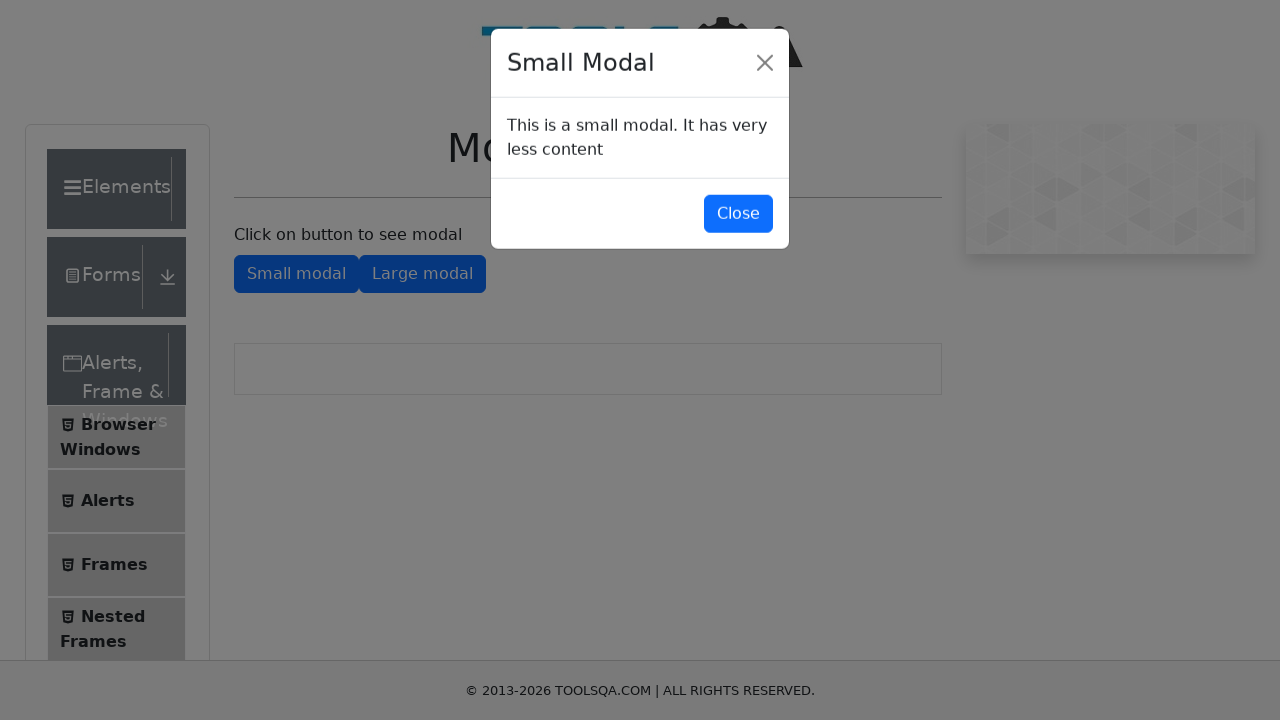

Modal body content loaded
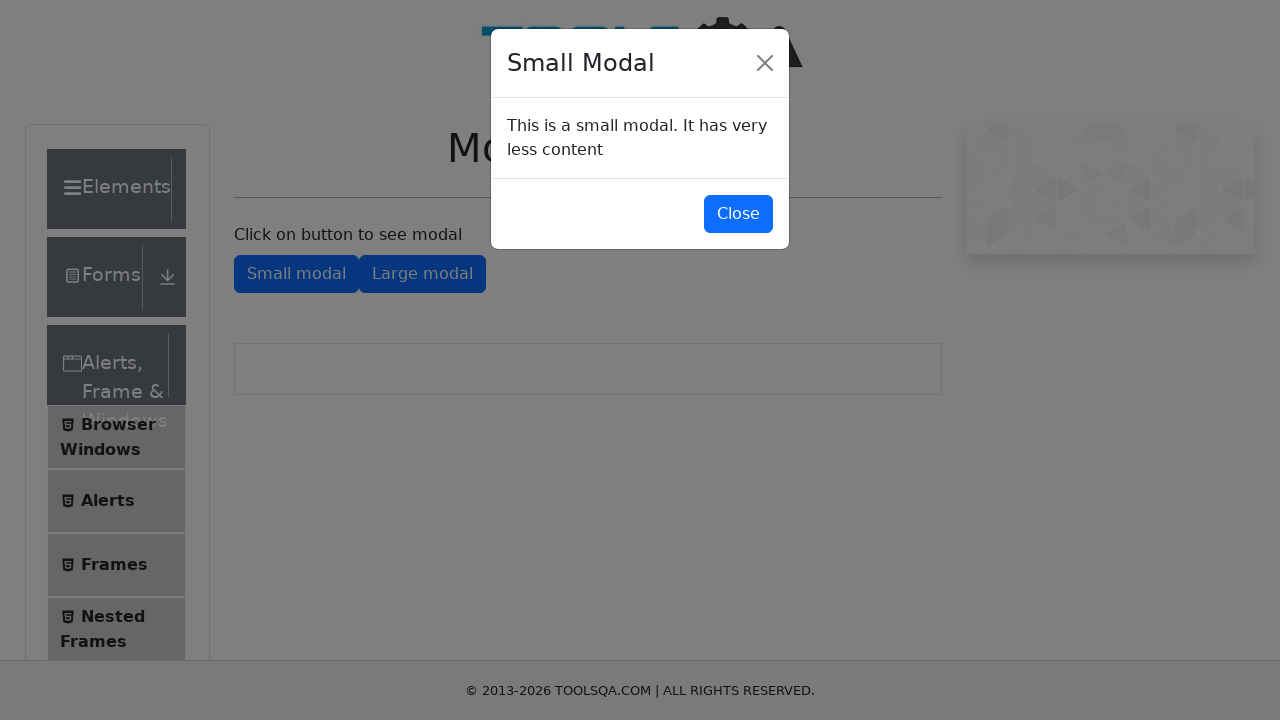

Clicked close button to dismiss the small modal at (738, 214) on #closeSmallModal
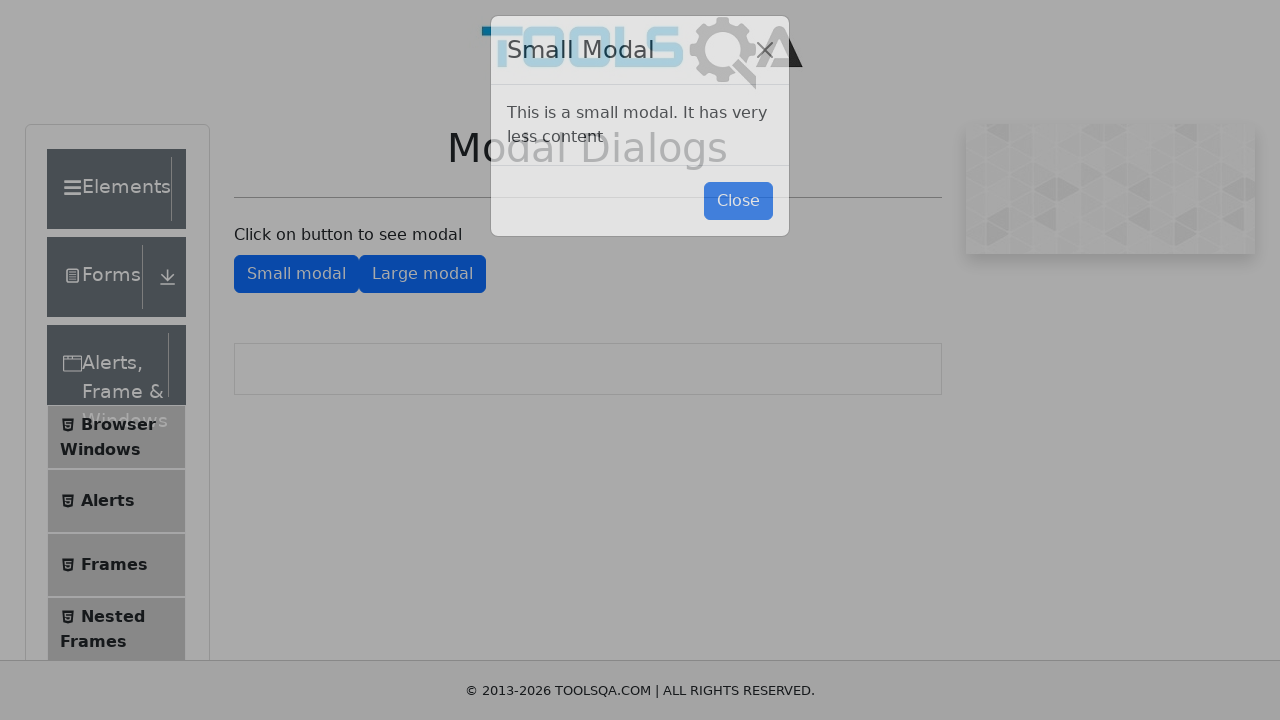

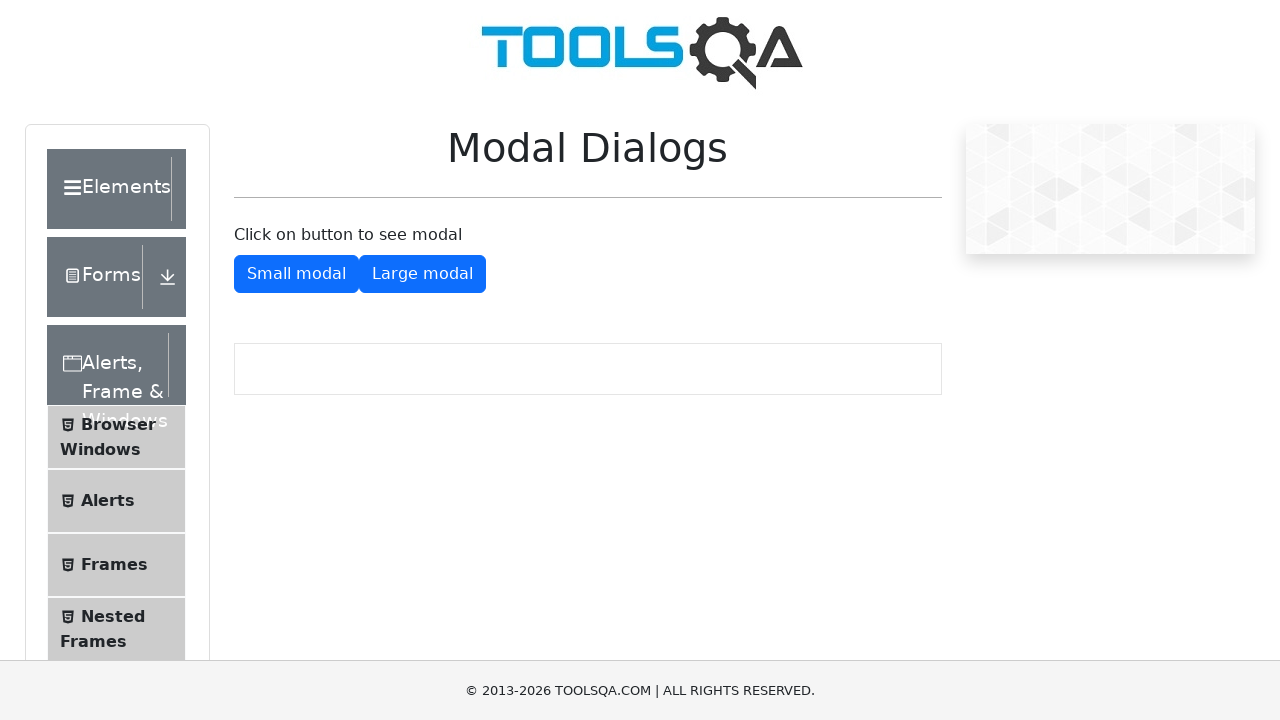